Tests checkbox functionality by clicking all checkboxes in the checkbox example section

Starting URL: https://codenboxautomationlab.com/practice/

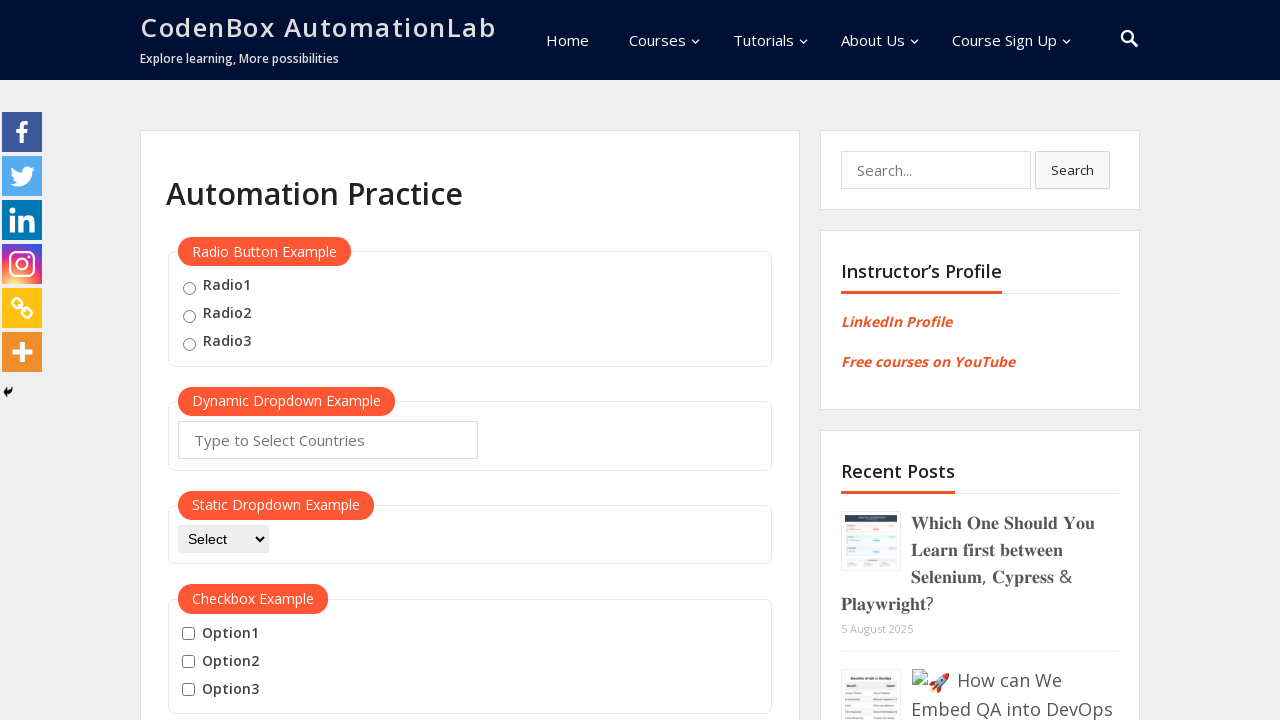

Located all checkboxes in the checkbox example section
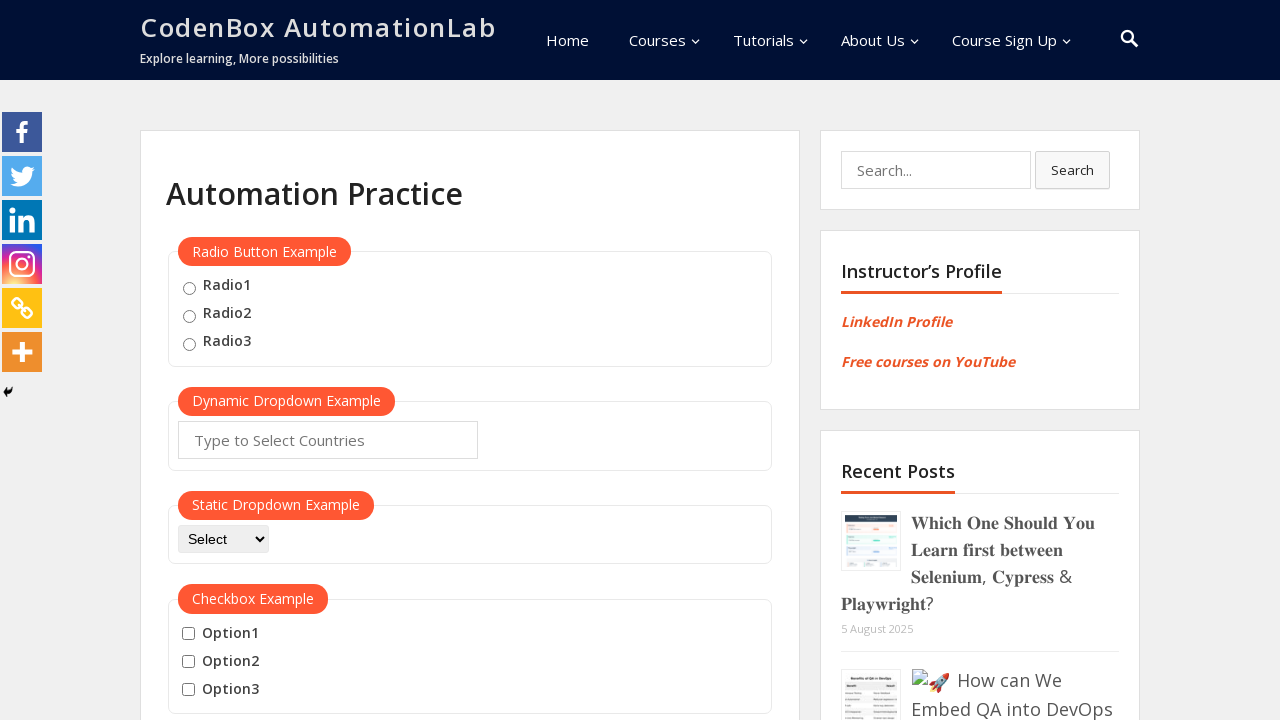

Waited for first checkbox to be visible
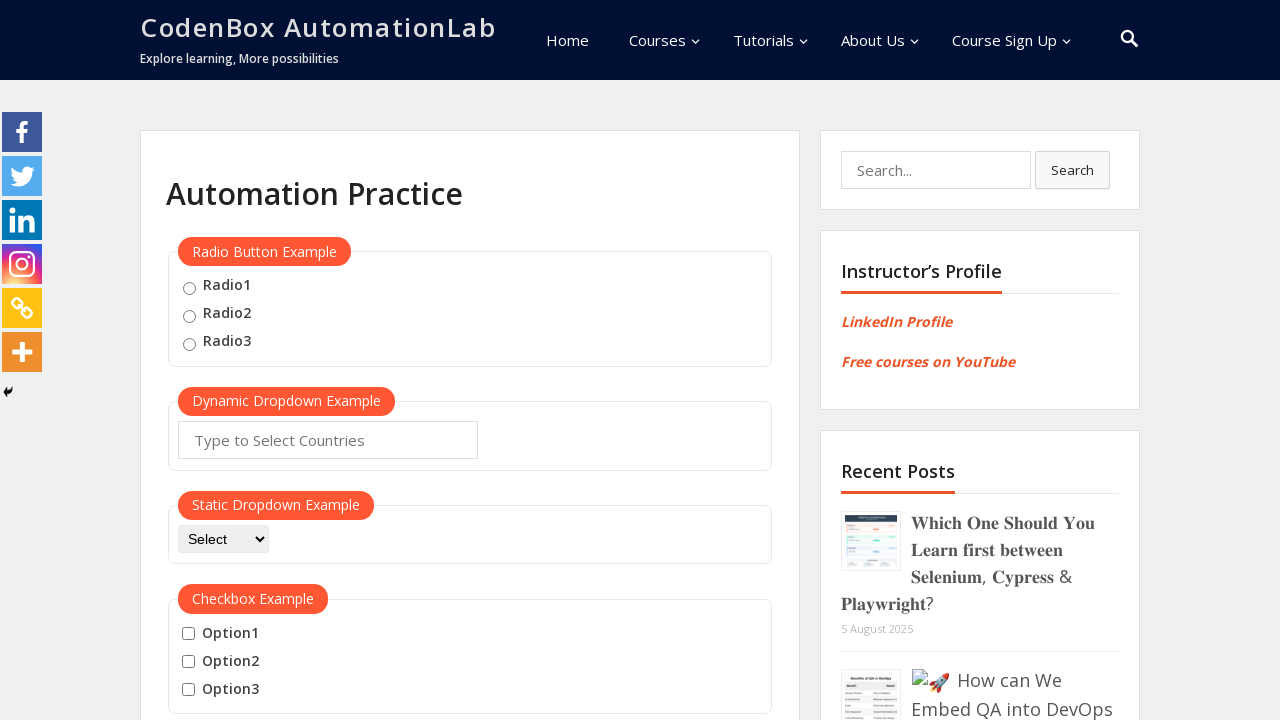

Retrieved total count of checkboxes: 3
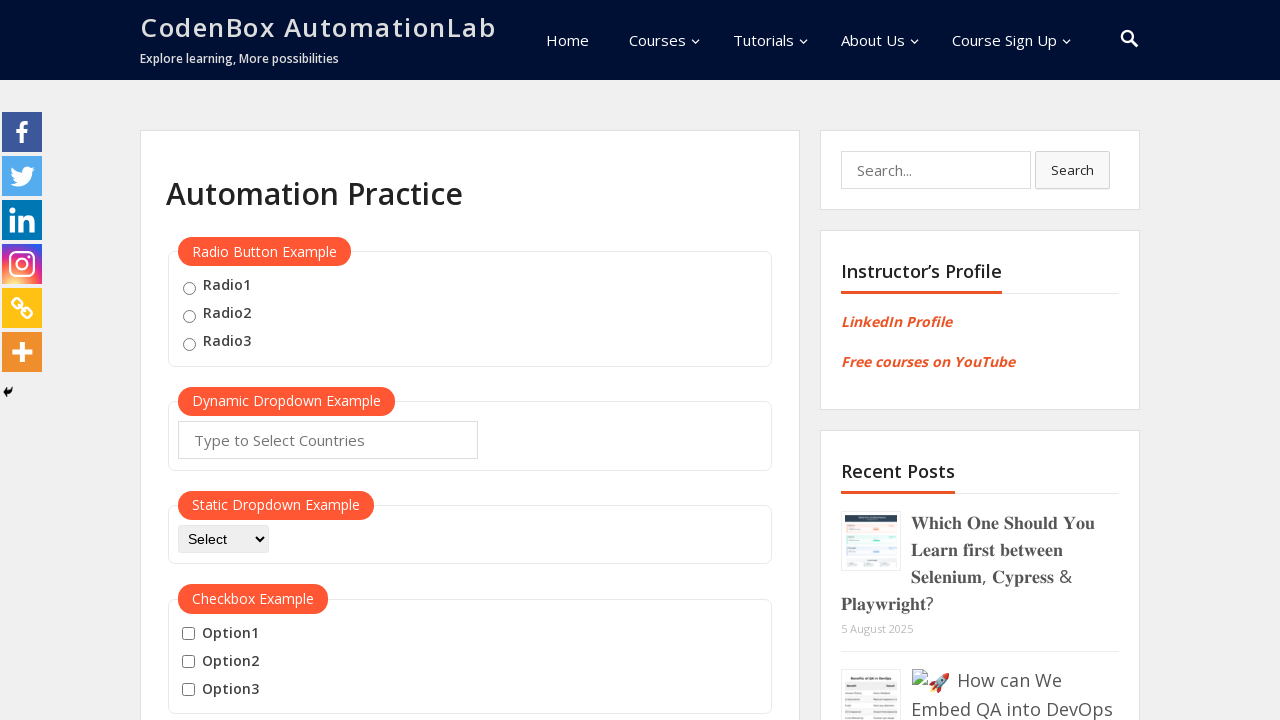

Clicked checkbox 1 of 3 at (188, 634) on #checkbox-example input[type='checkbox'] >> nth=0
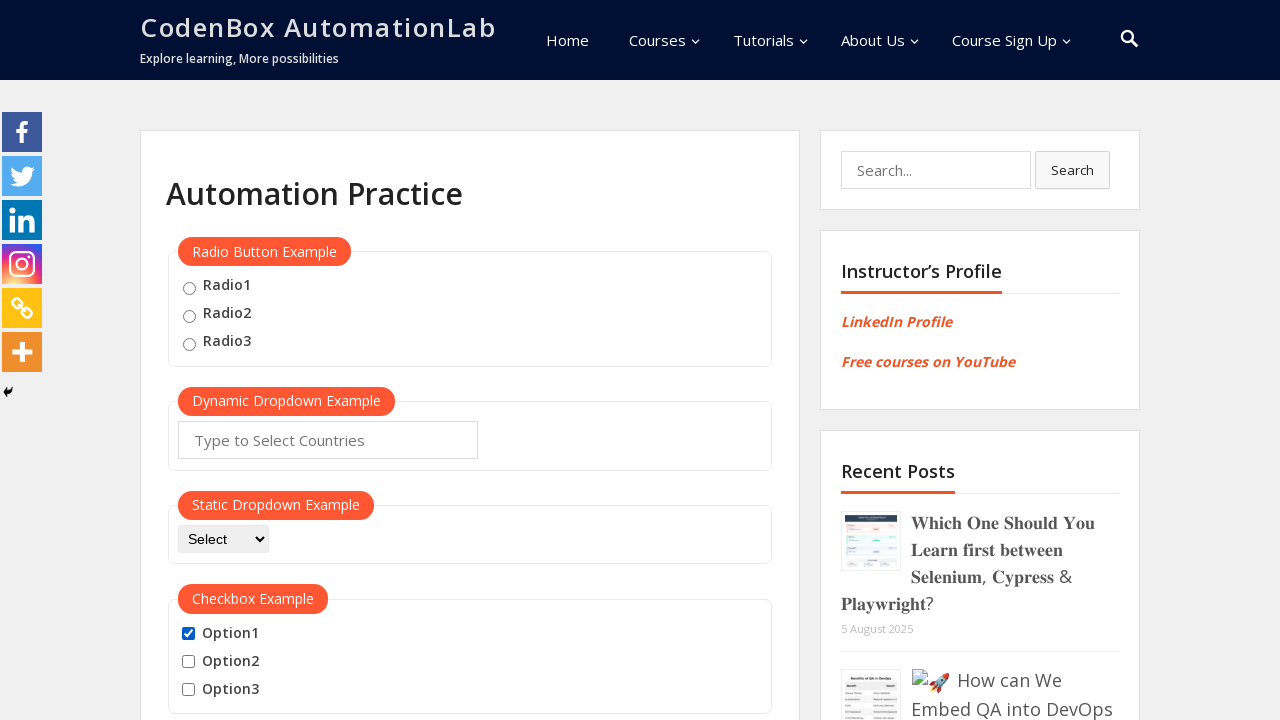

Clicked checkbox 2 of 3 at (188, 662) on #checkbox-example input[type='checkbox'] >> nth=1
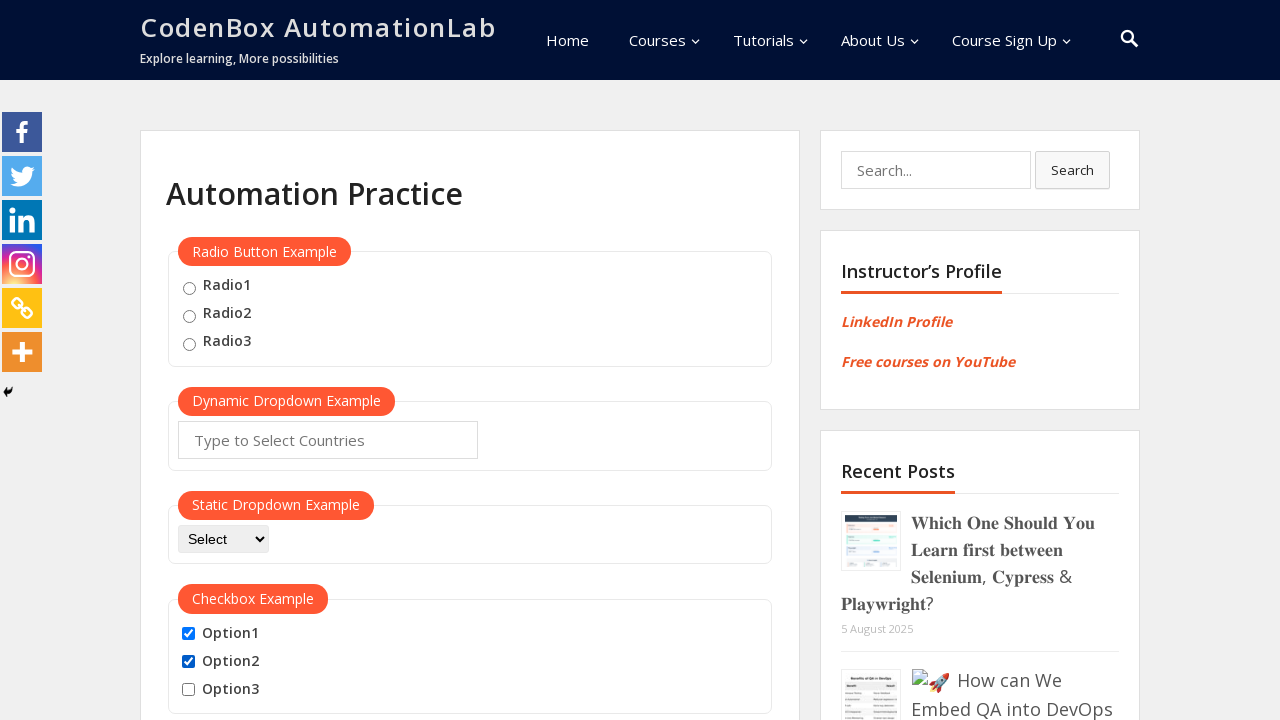

Clicked checkbox 3 of 3 at (188, 690) on #checkbox-example input[type='checkbox'] >> nth=2
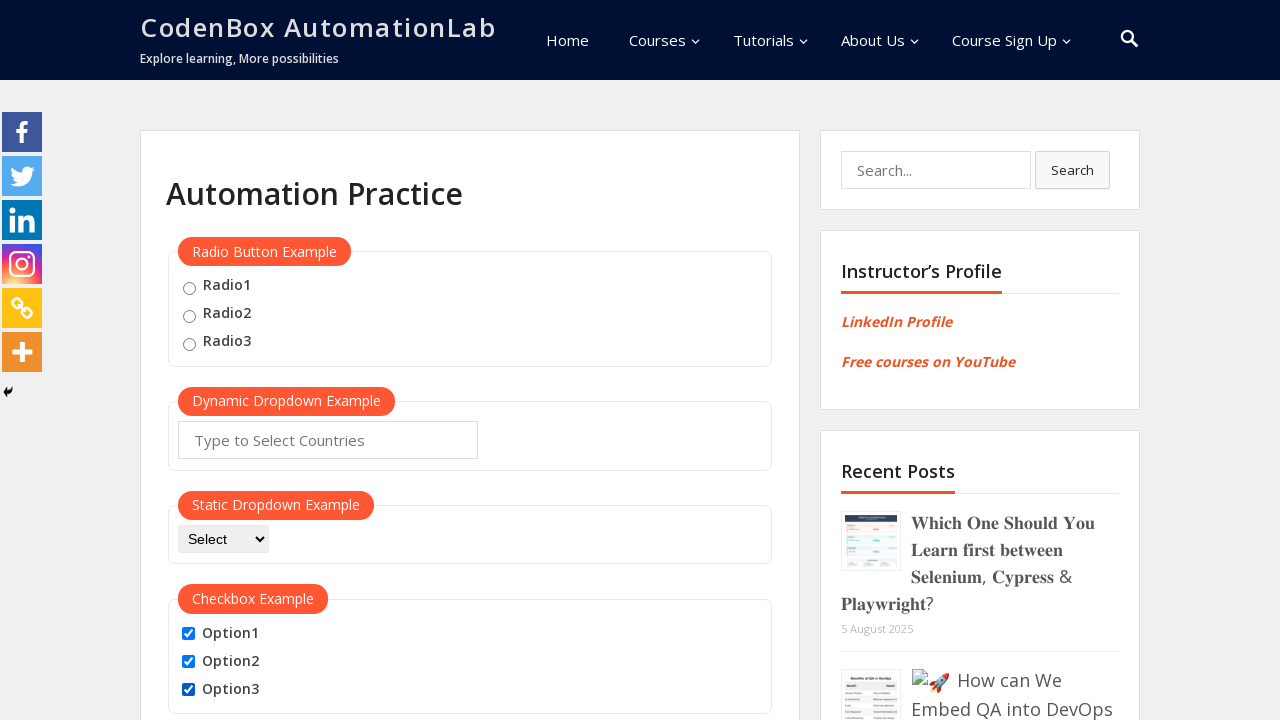

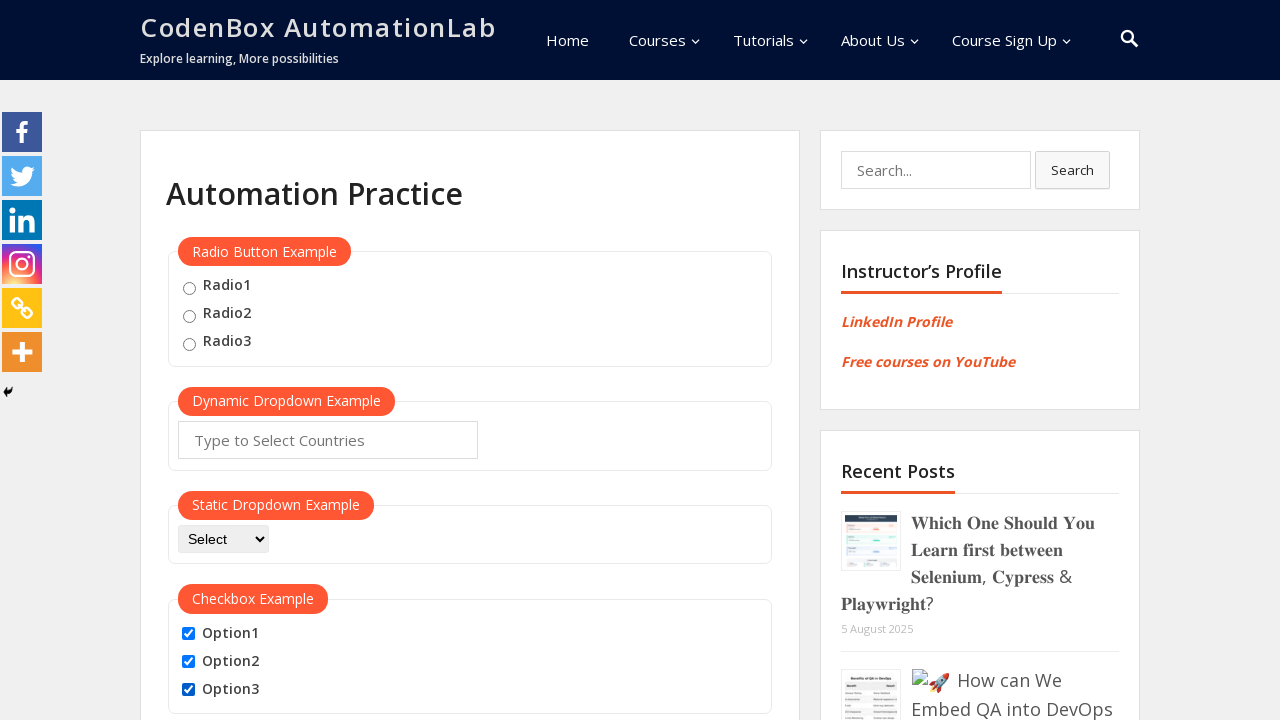